Tests the random puzzle selection form on webpbn.com by selecting puzzle size and color options, then submitting the form to navigate to a random puzzle page

Starting URL: https://webpbn.com/random.cgi

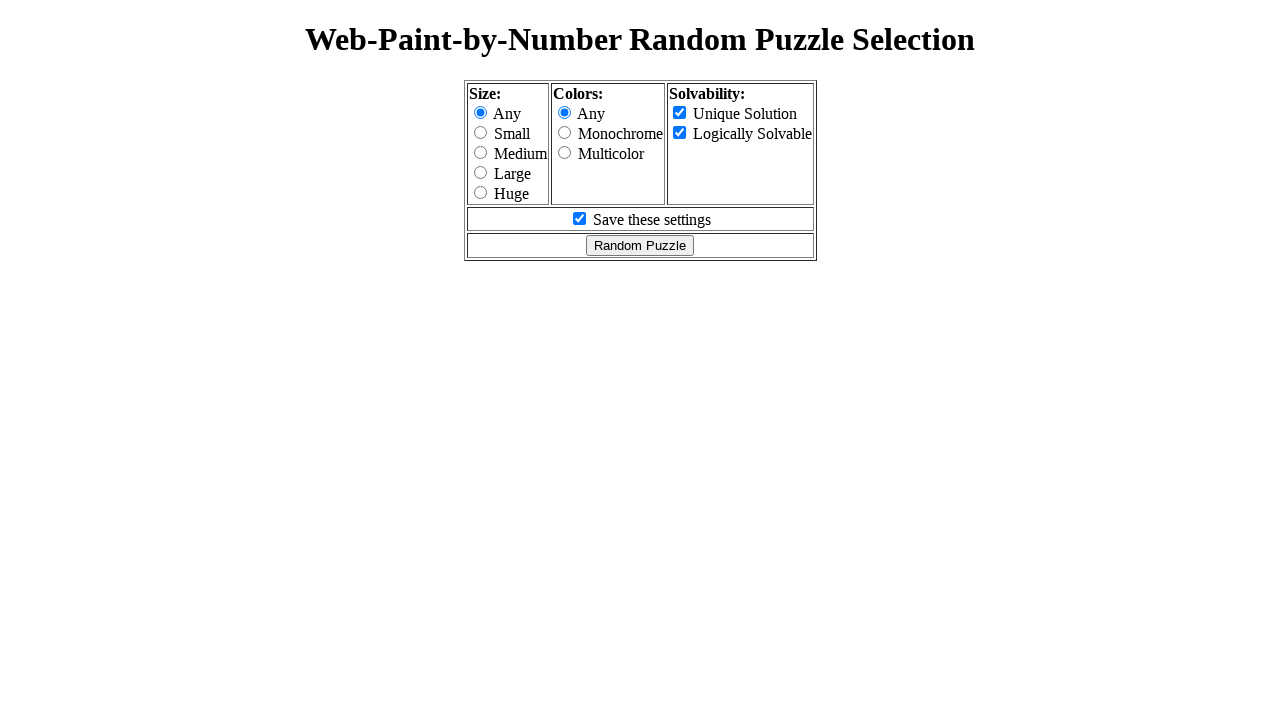

Selected 'Medium' puzzle size option at (480, 152) on input[name='psize'] >> nth=2
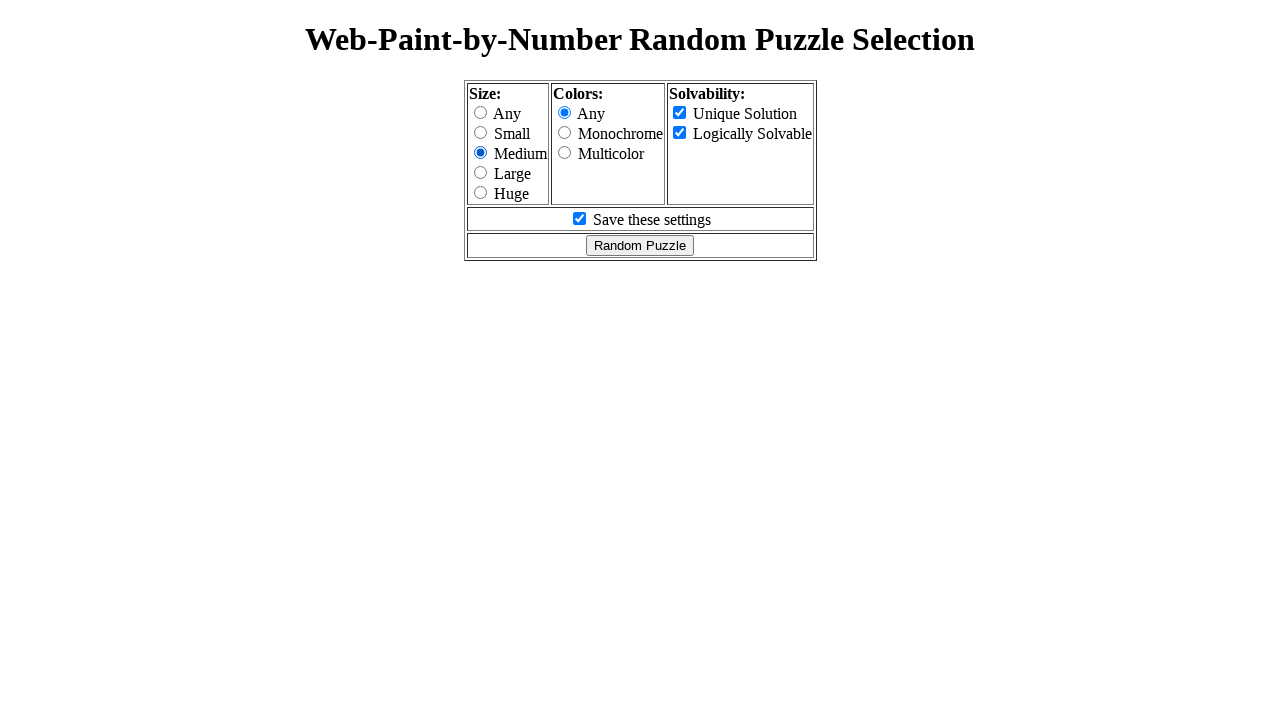

Selected black and white color option at (564, 132) on input[name='pcolor'] >> nth=1
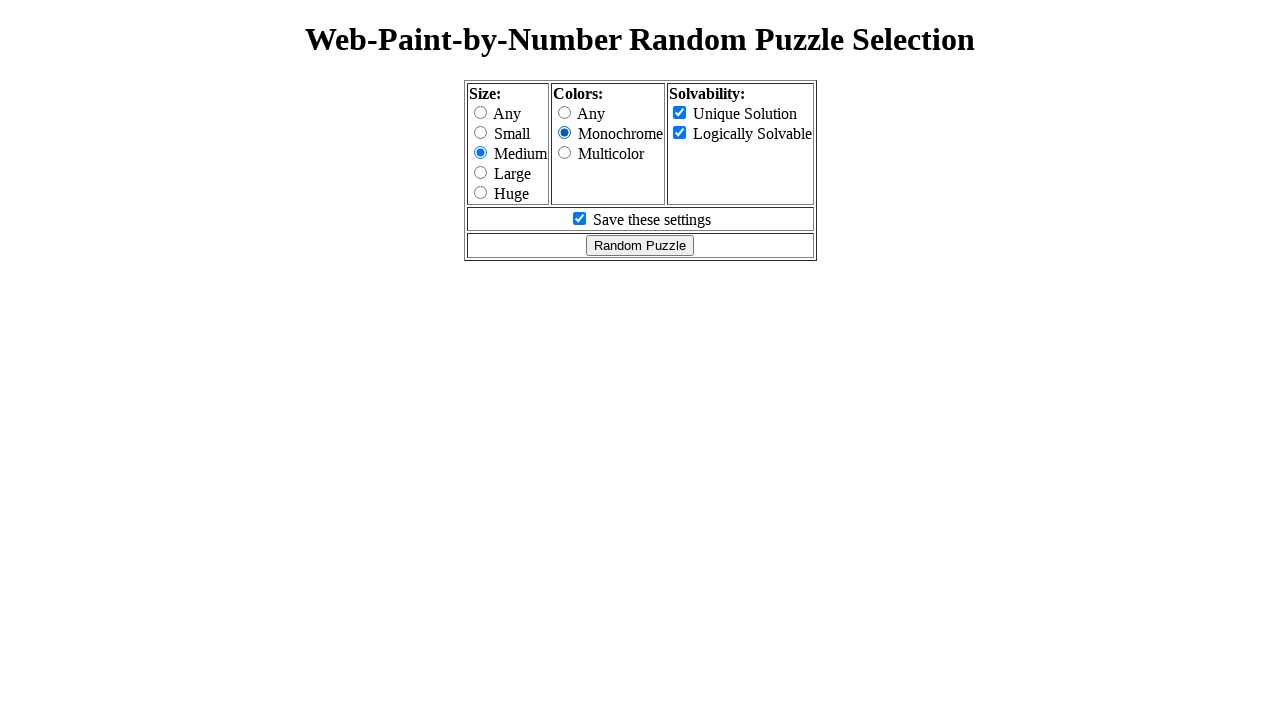

Submitted the random puzzle form by pressing Enter on input[name='pcolor'] >> nth=1
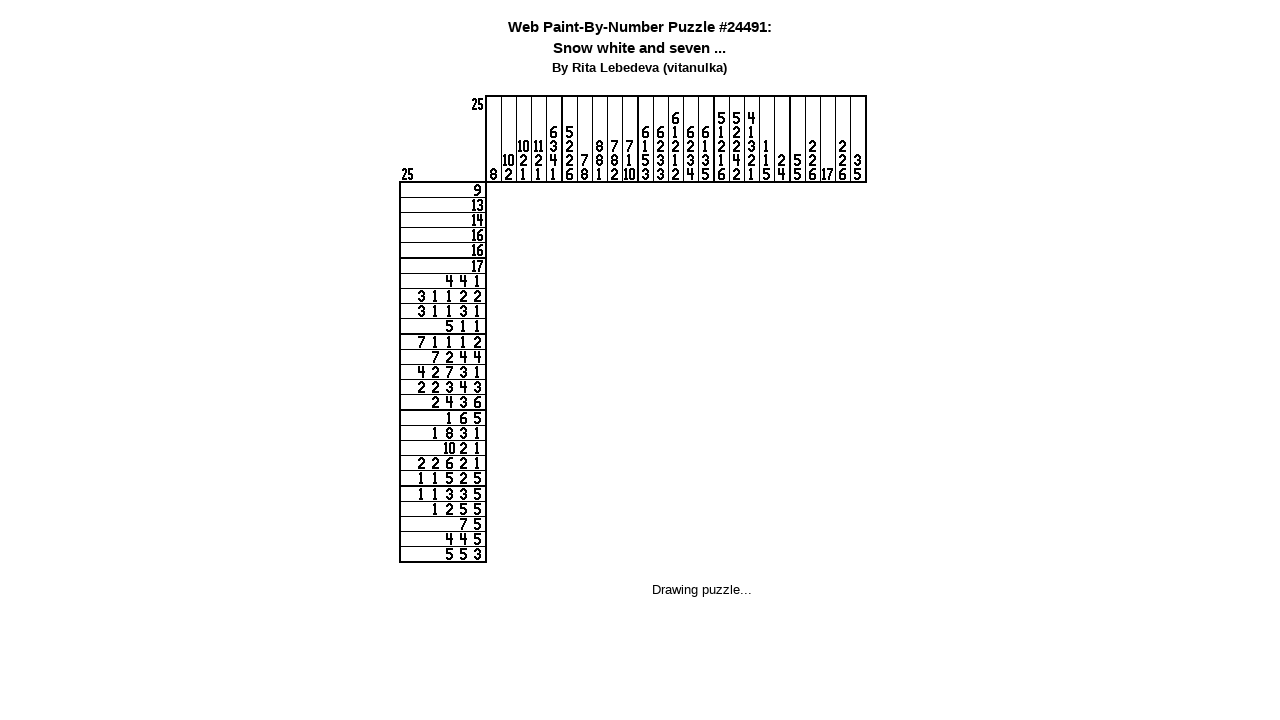

Random puzzle page loaded successfully
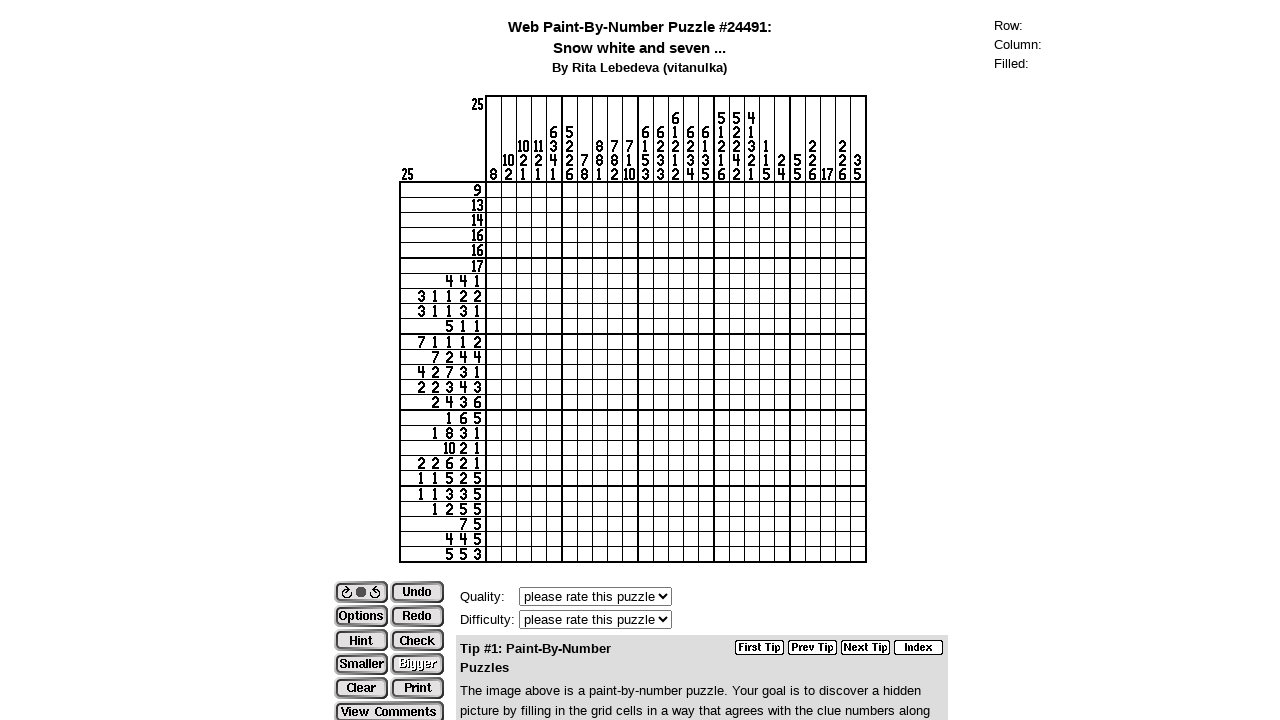

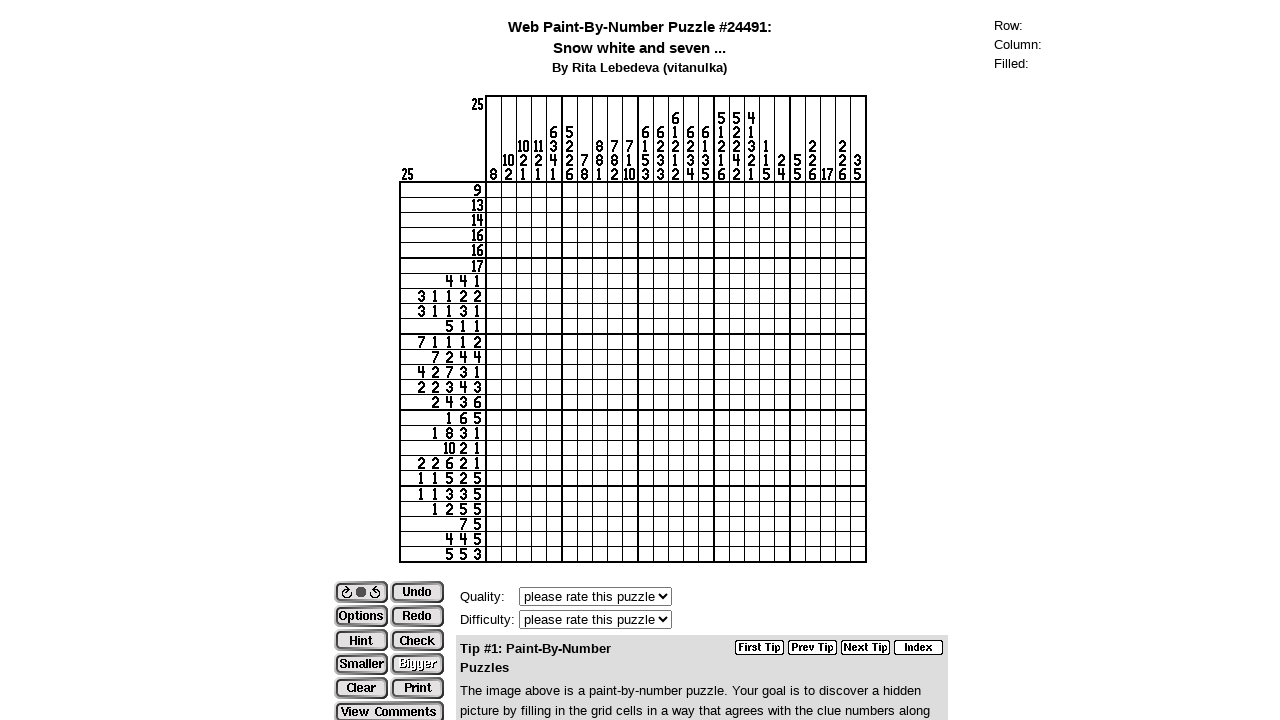